Tests opening a new browser tab by clicking a link, switching to the new tab, verifying its title, then closing it and returning to the original tab.

Starting URL: https://the-internet.herokuapp.com/windows

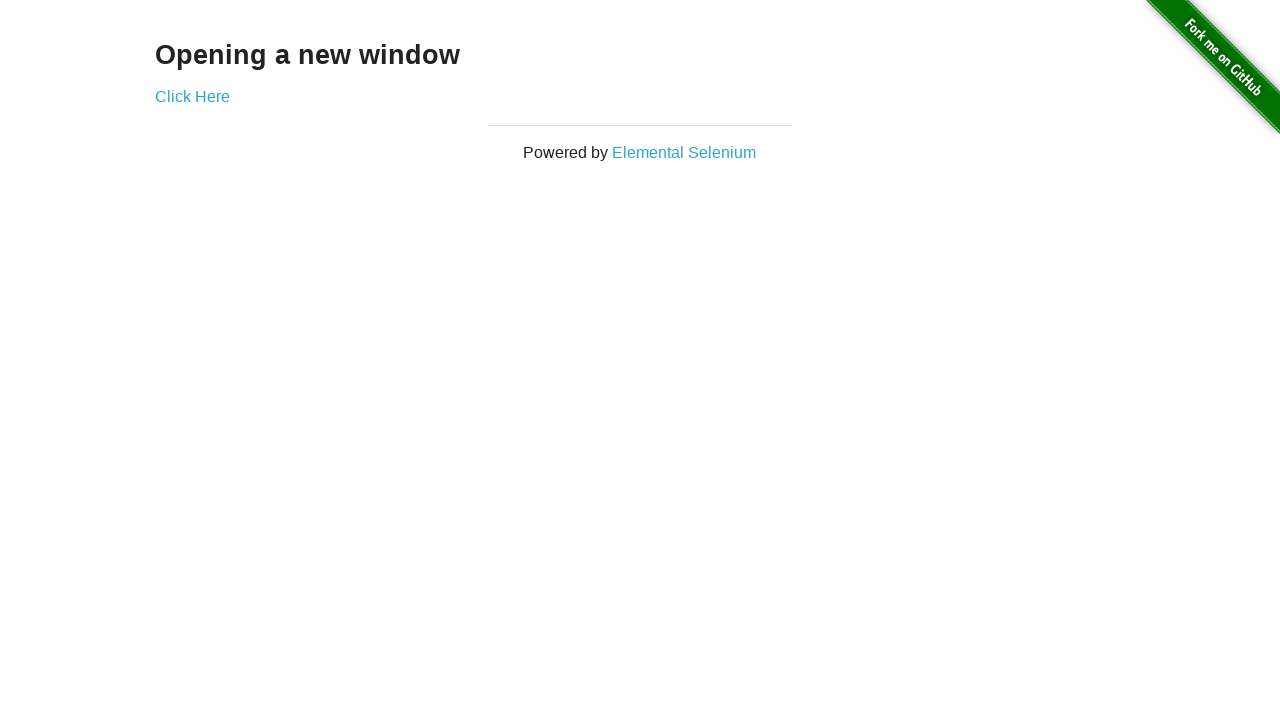

Clicked 'Click Here' link to open new tab at (192, 96) on text=Click Here
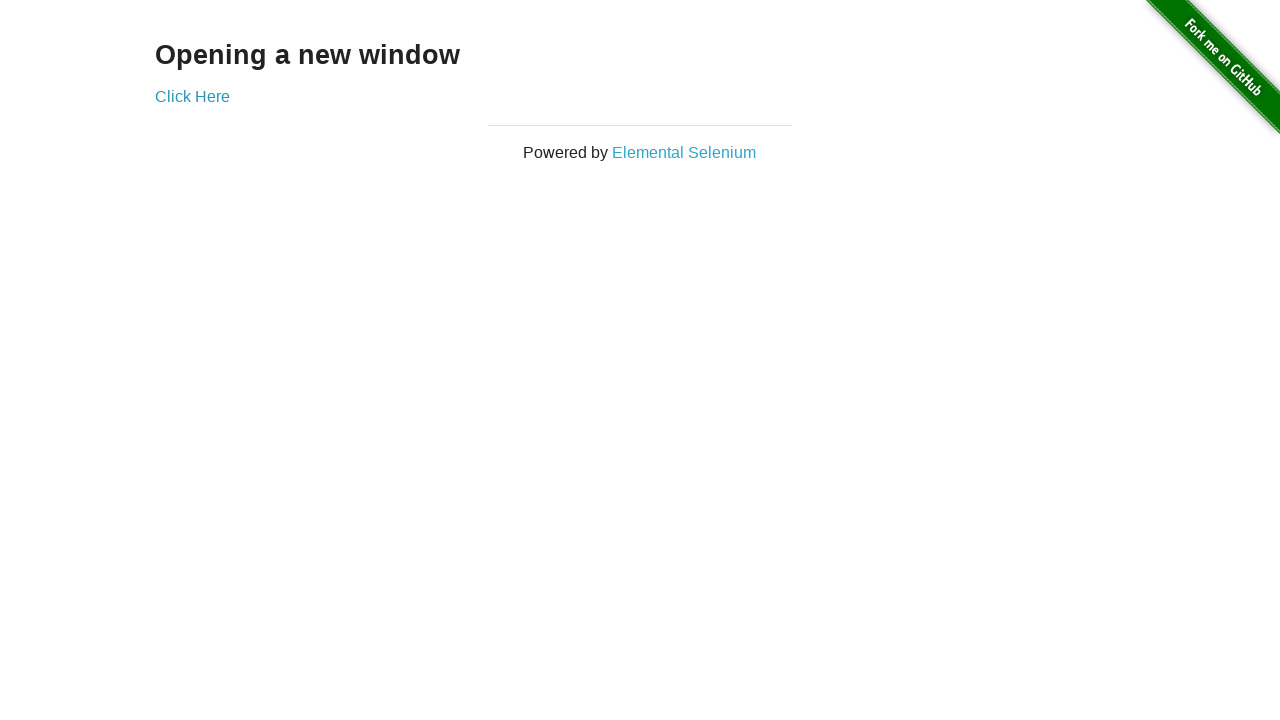

Captured new page/tab object
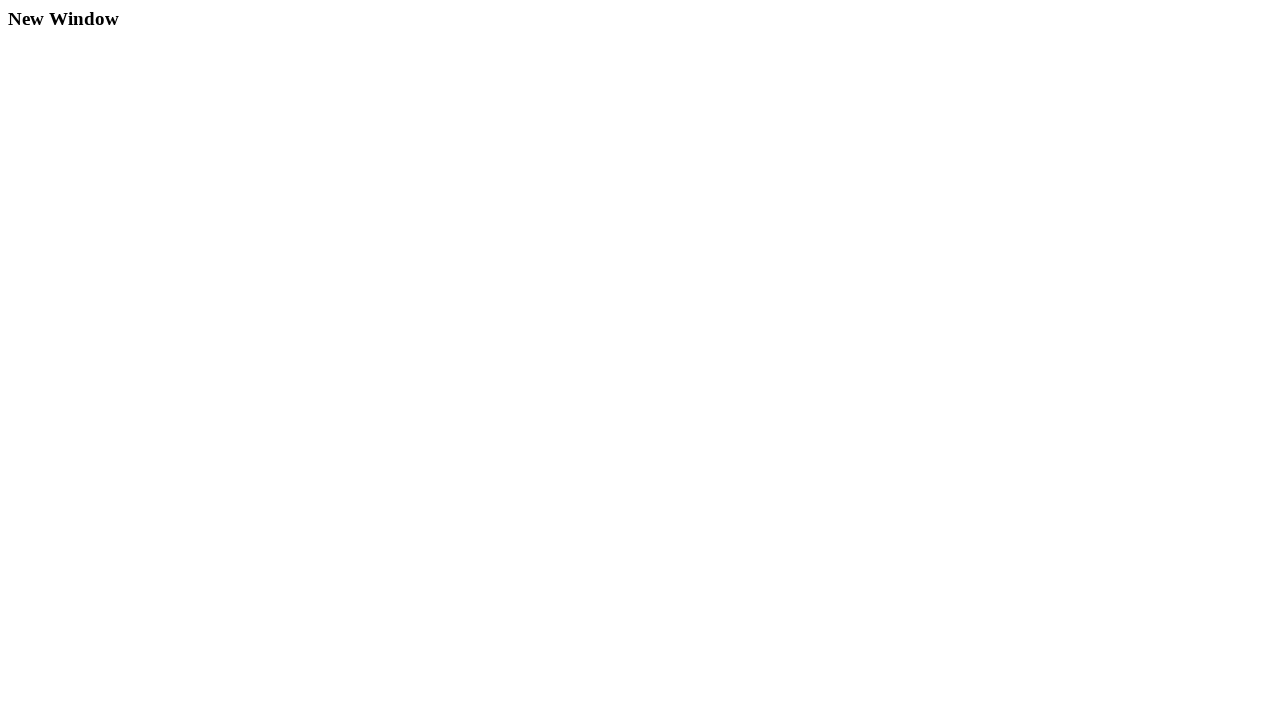

New page finished loading
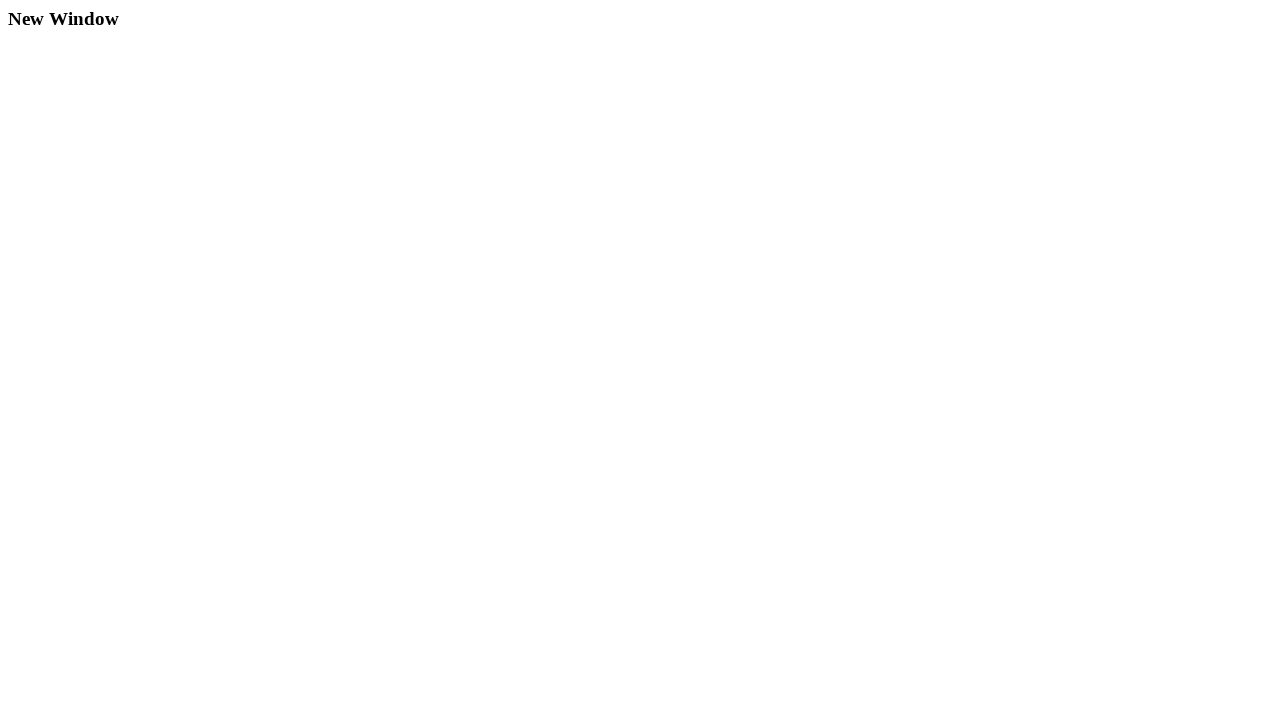

Verified new page title is 'New Window'
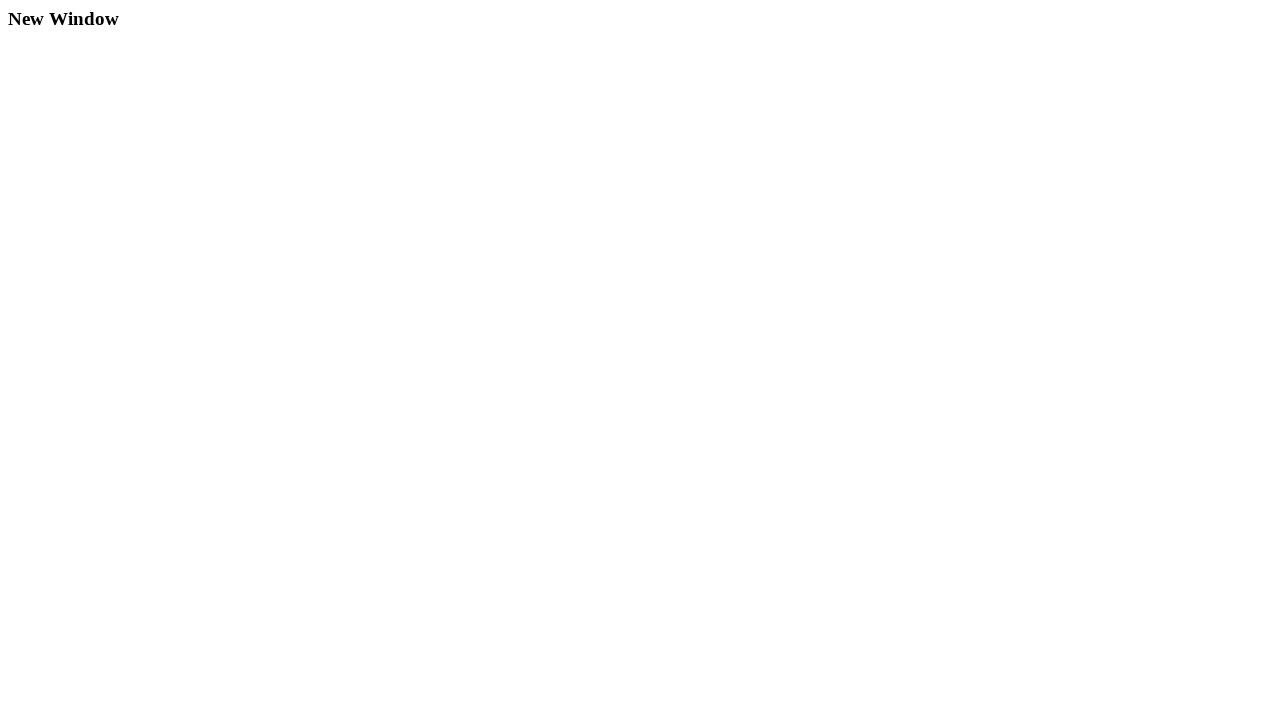

Closed the new tab
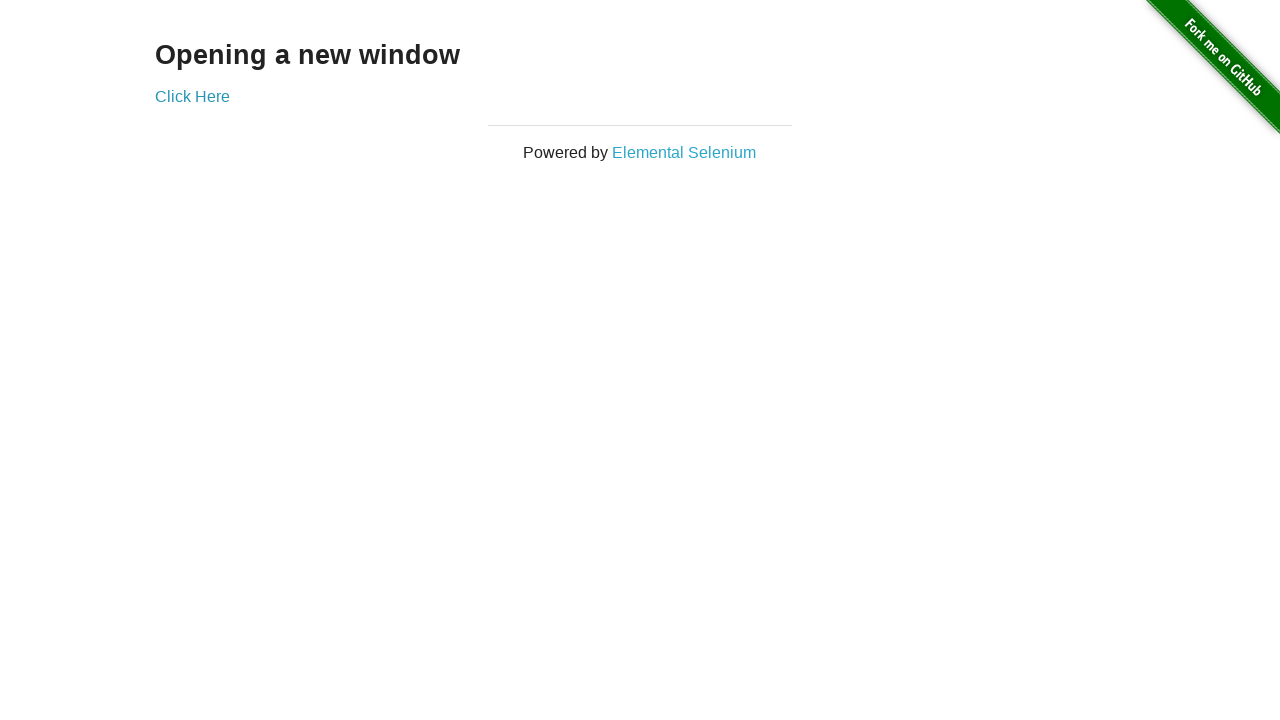

Verified original page title is 'The Internet'
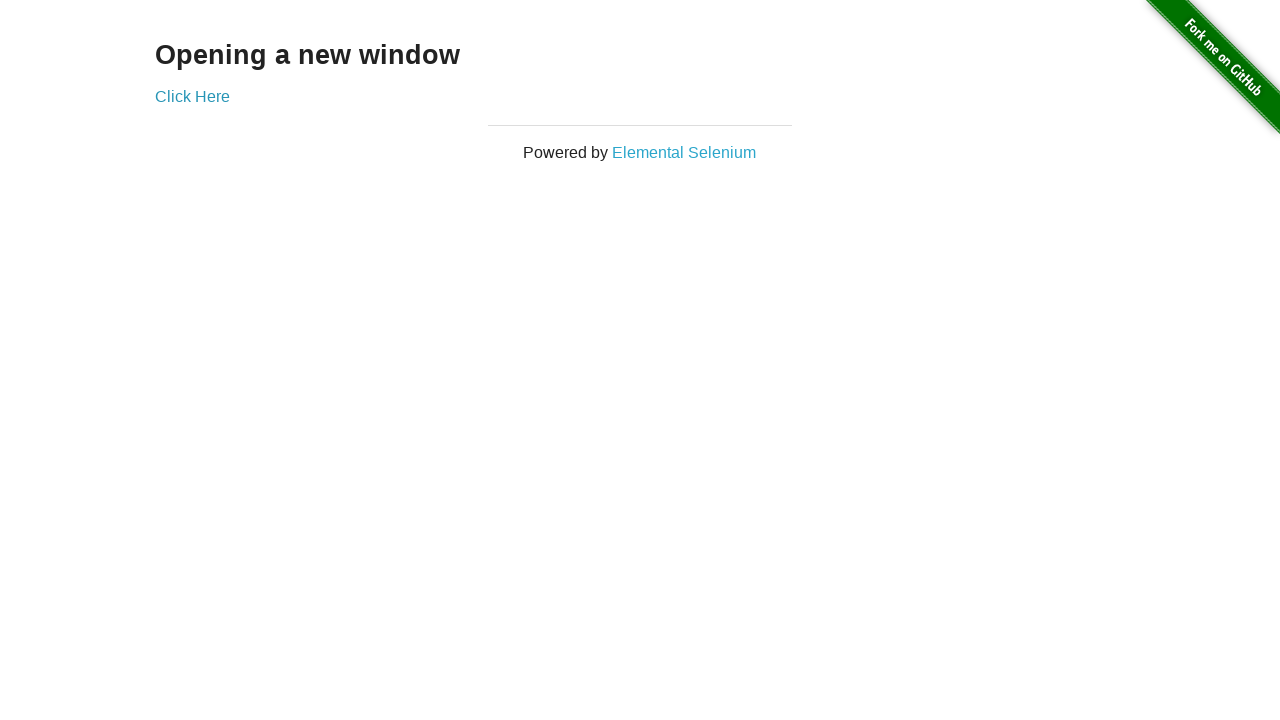

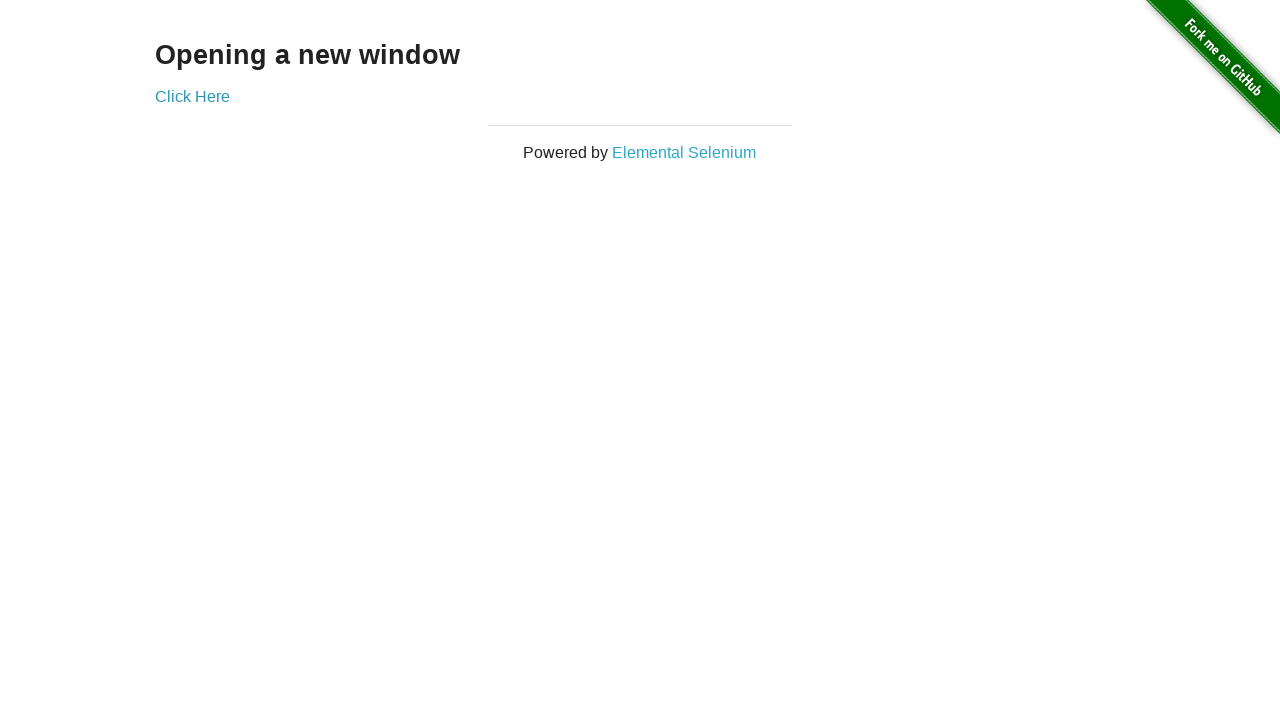